Tests Python.org search functionality by entering a search query and verifying results are displayed

Starting URL: http://www.python.org

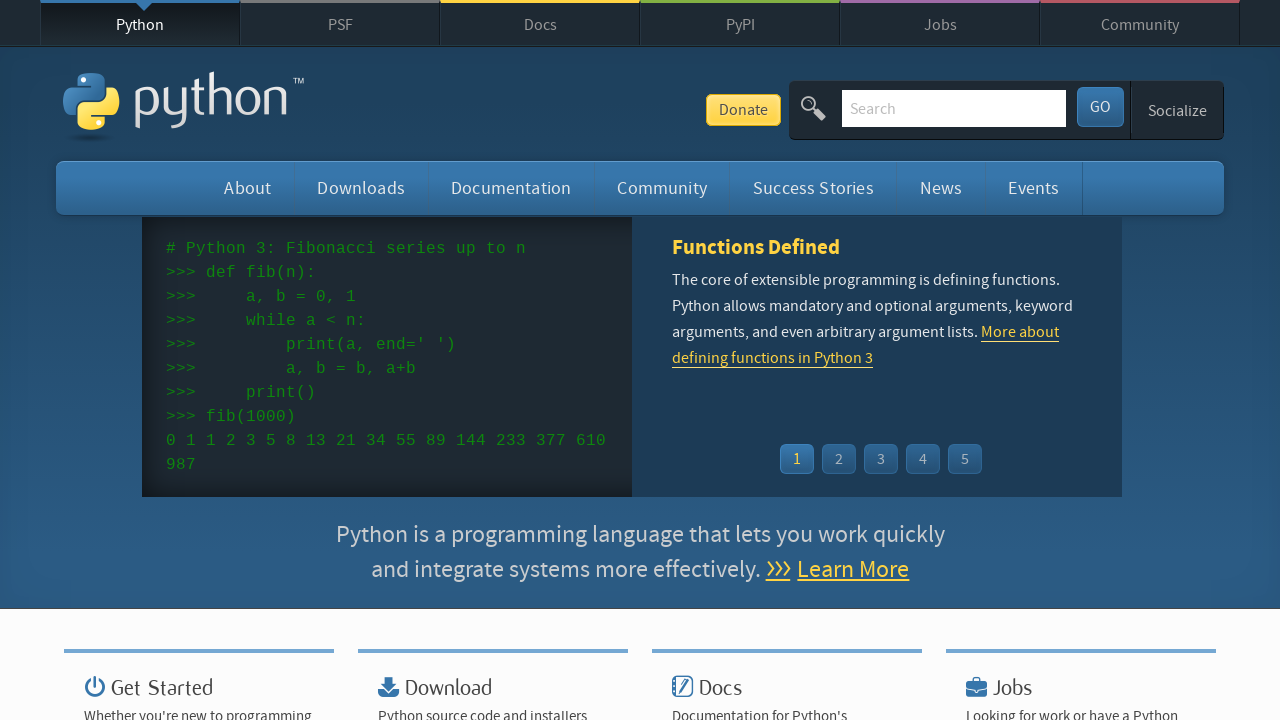

Filled search field with 'pycon' on input[name='q']
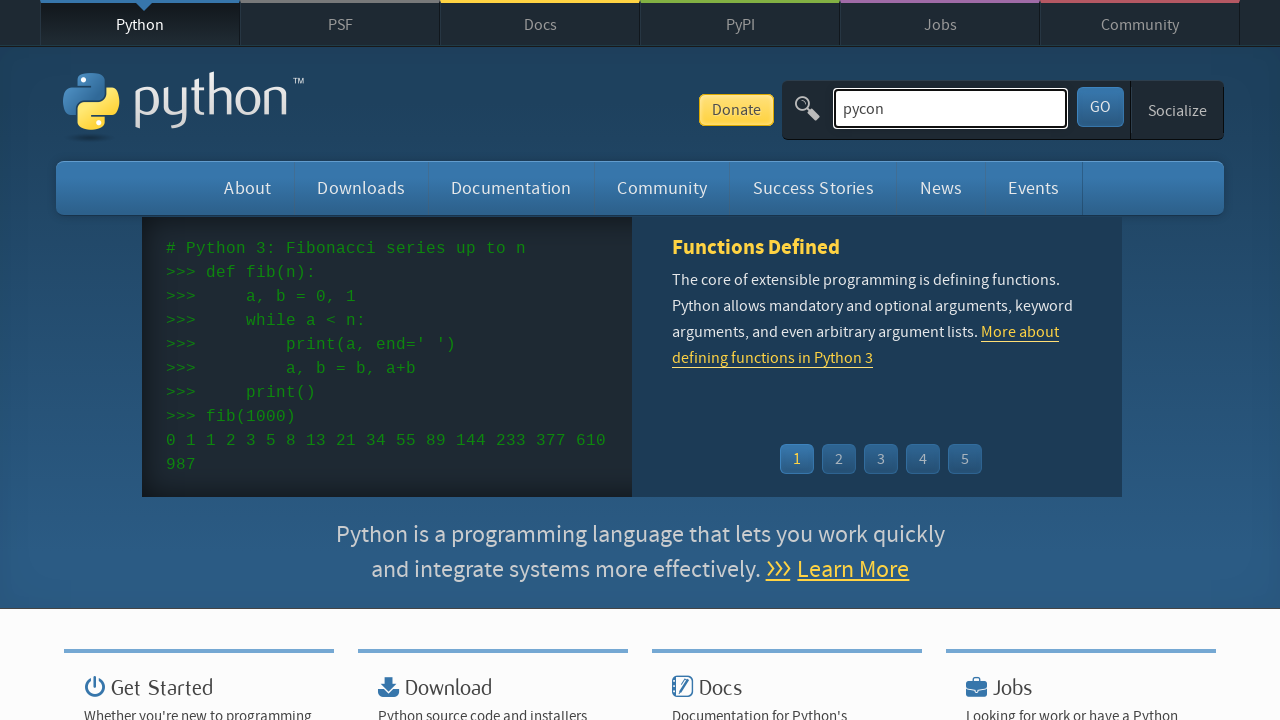

Pressed Enter to submit search on input[name='q']
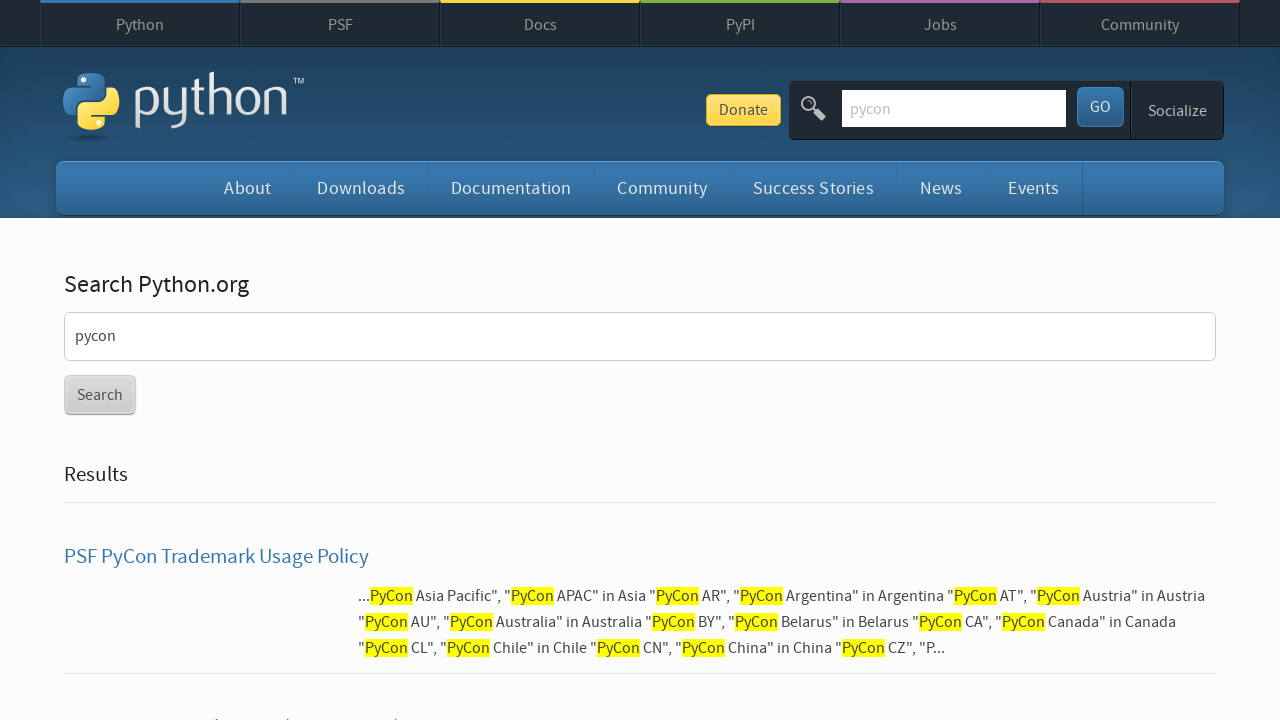

Waited for network to become idle, search results loaded
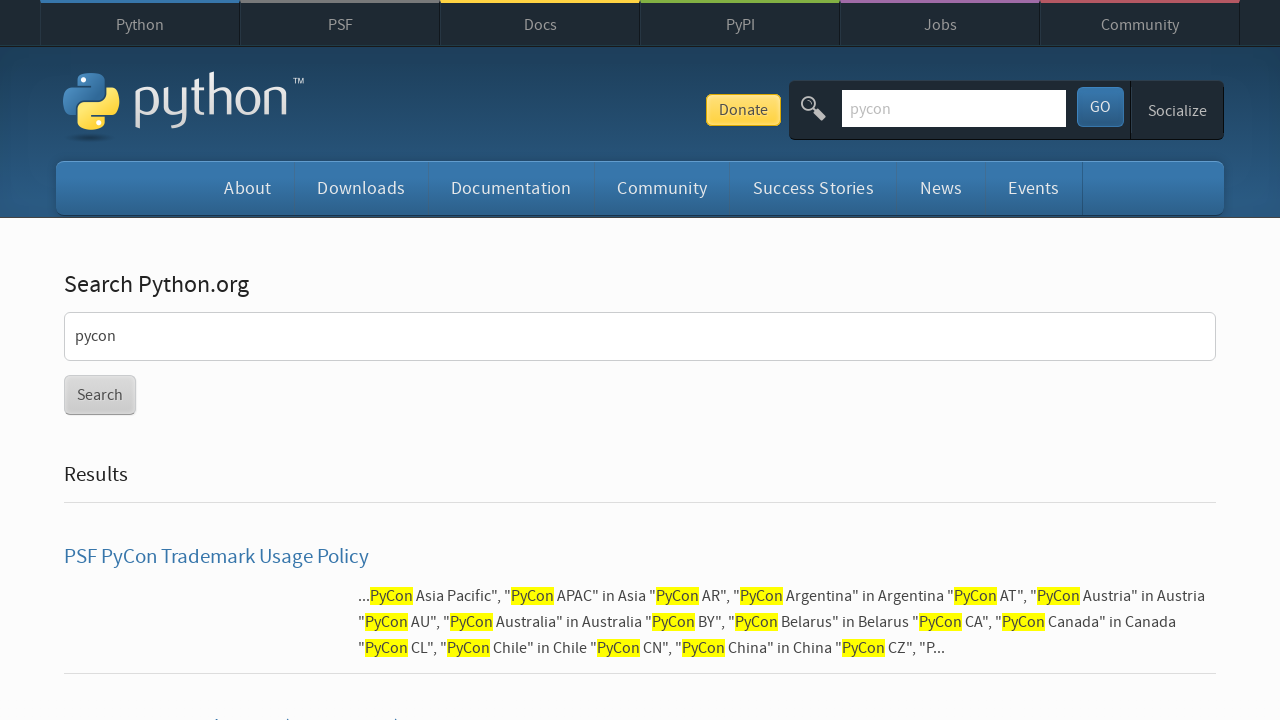

Verified search results are displayed (no 'No results found' message)
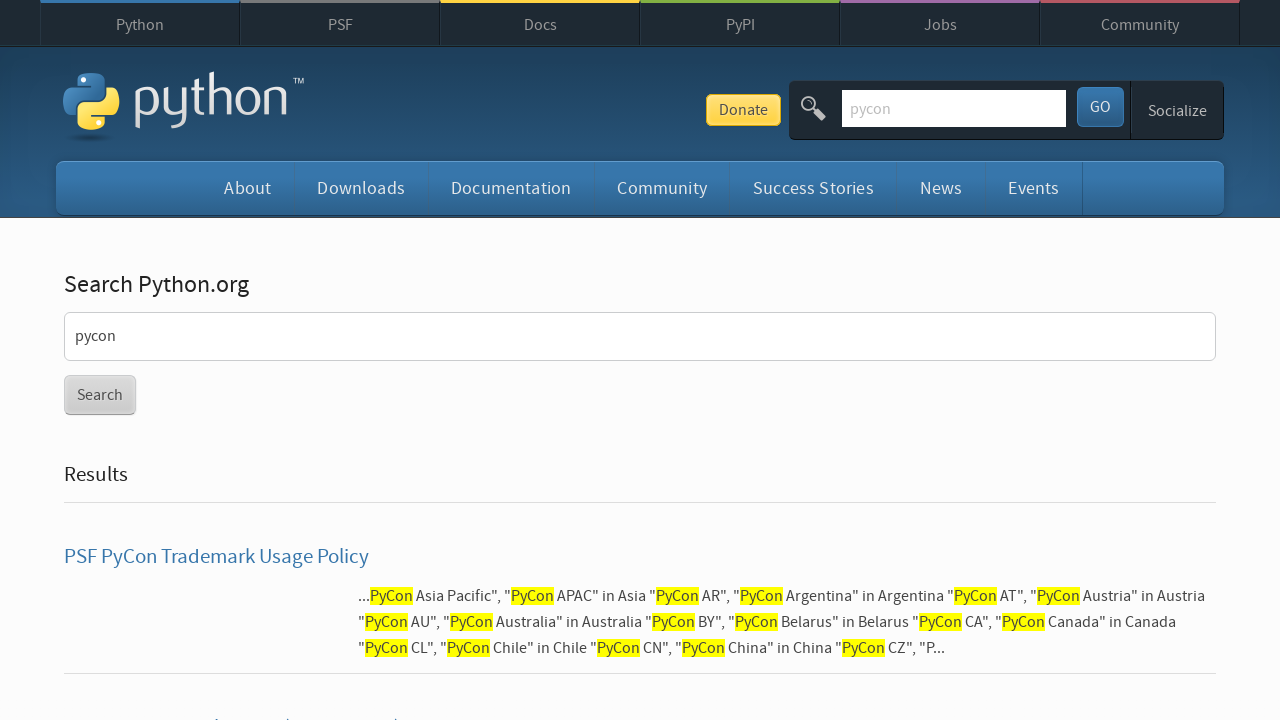

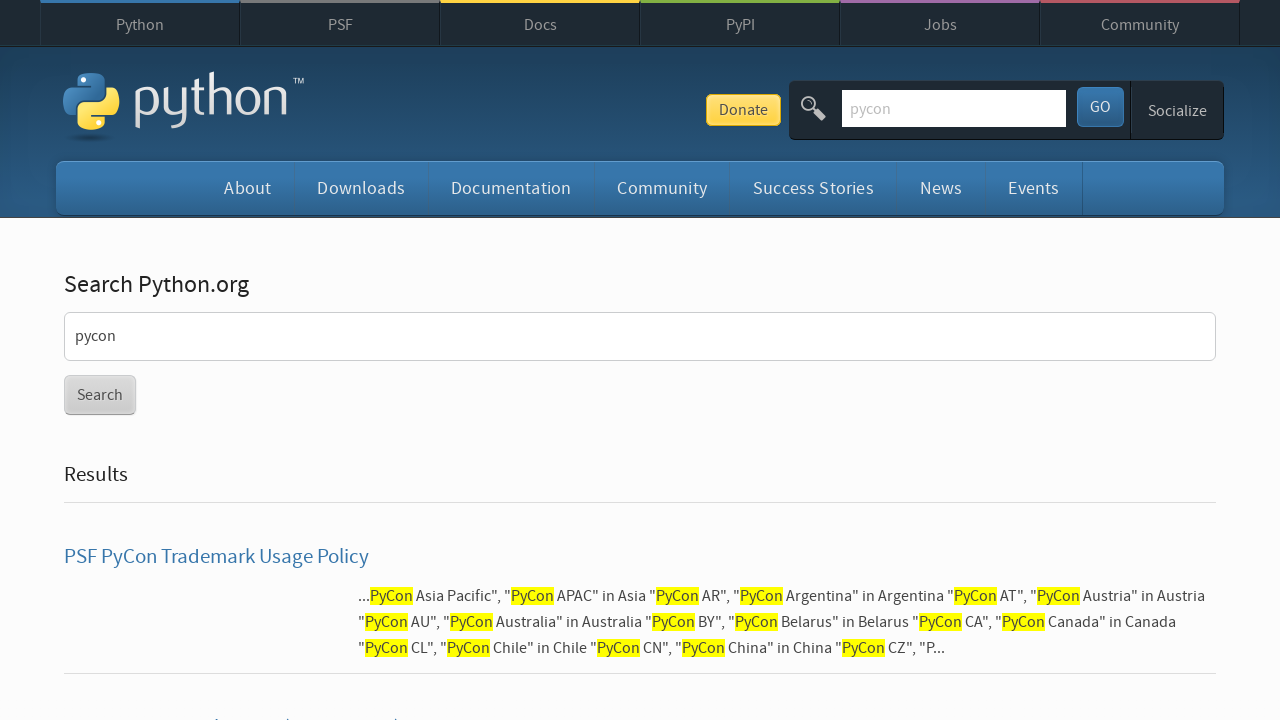